Tests that the search modal opens when pressing Ctrl+K keyboard shortcut on the Playwright documentation site

Starting URL: https://playwright.dev/

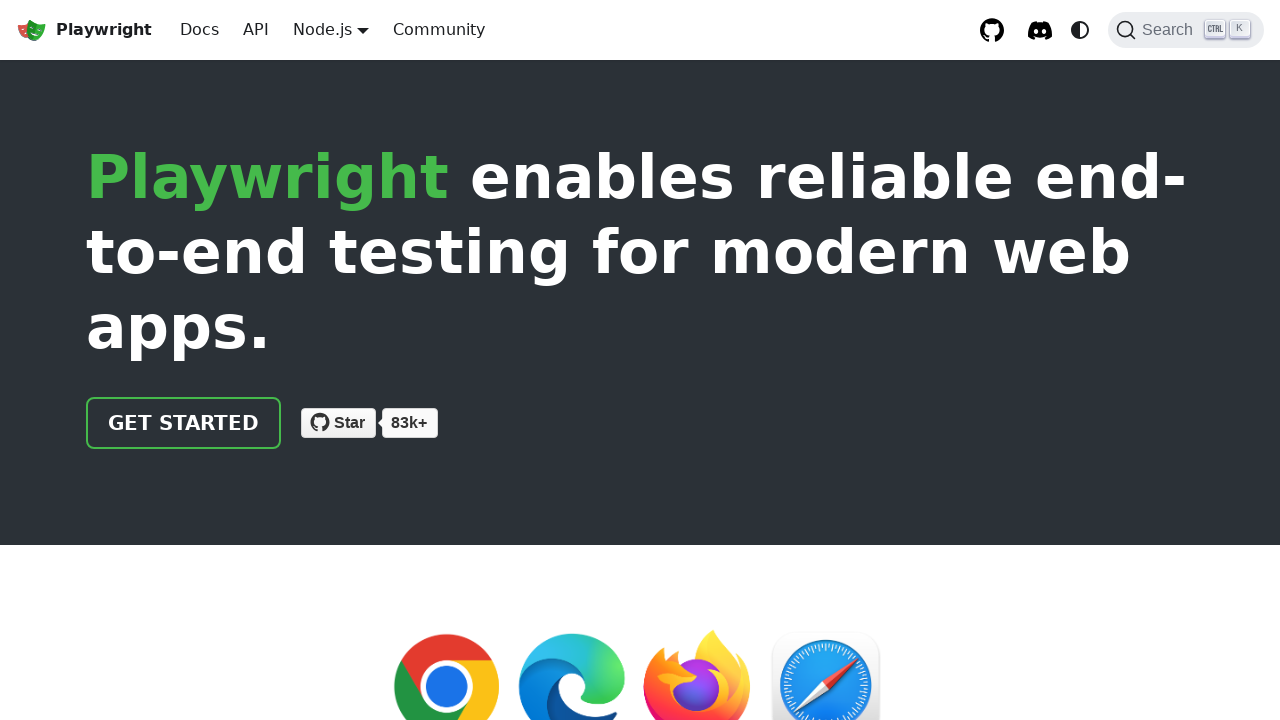

Pressed Ctrl+K keyboard shortcut
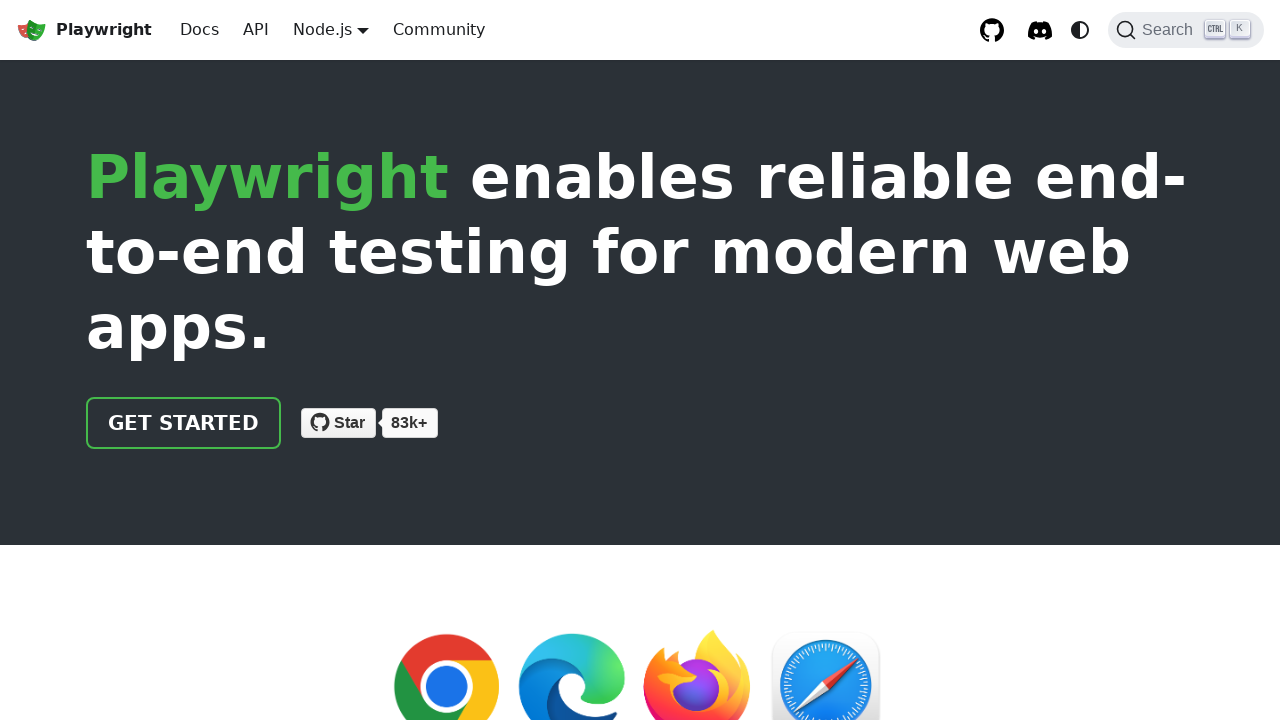

Search input field appeared in DOM
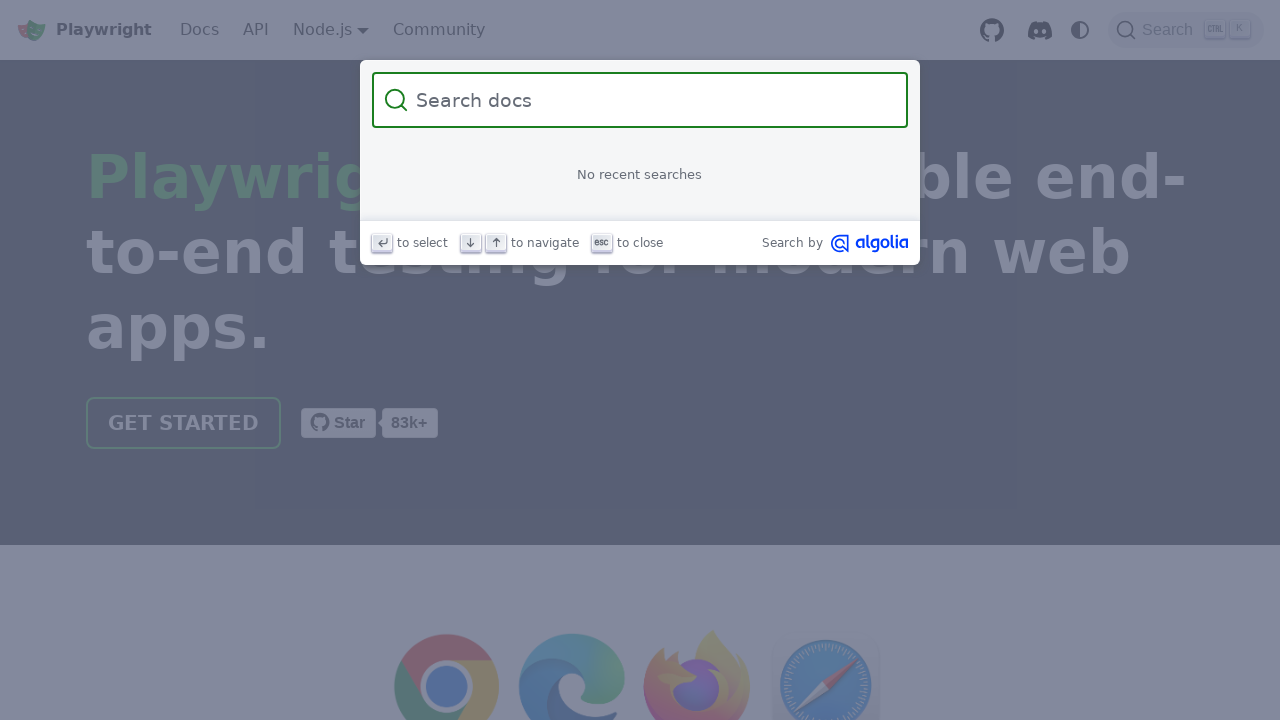

Search modal opened and search input field is visible
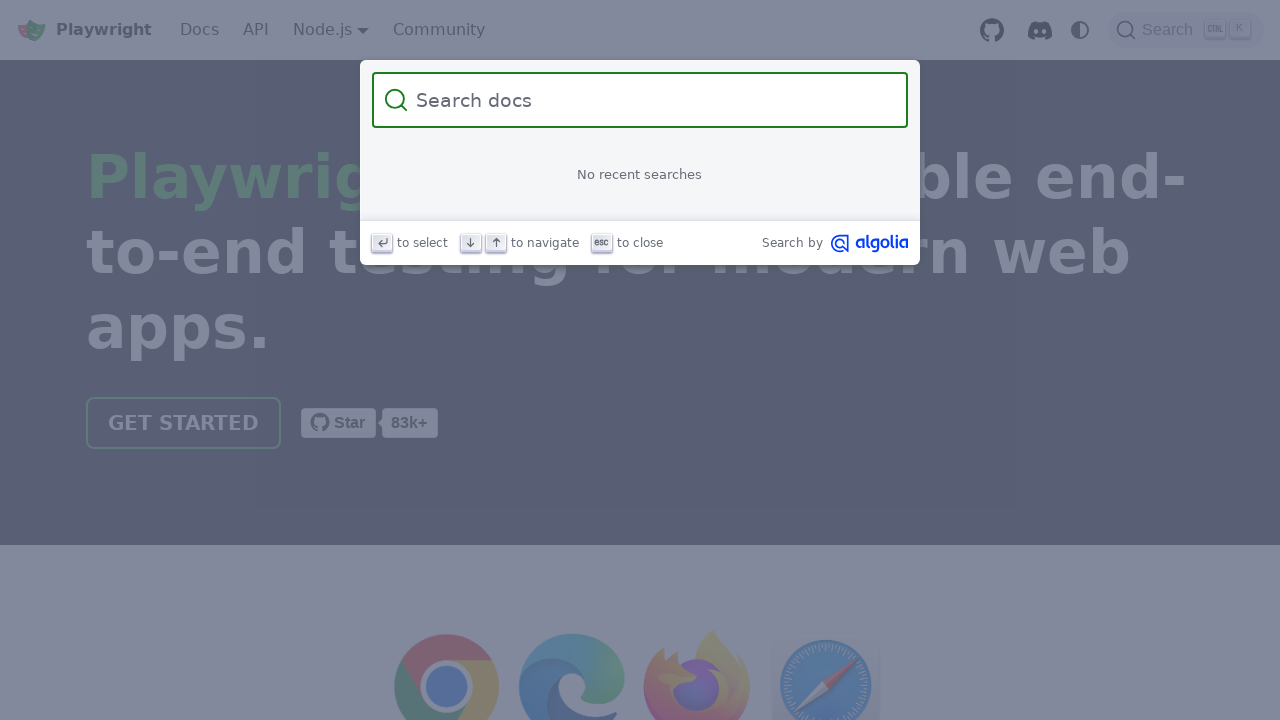

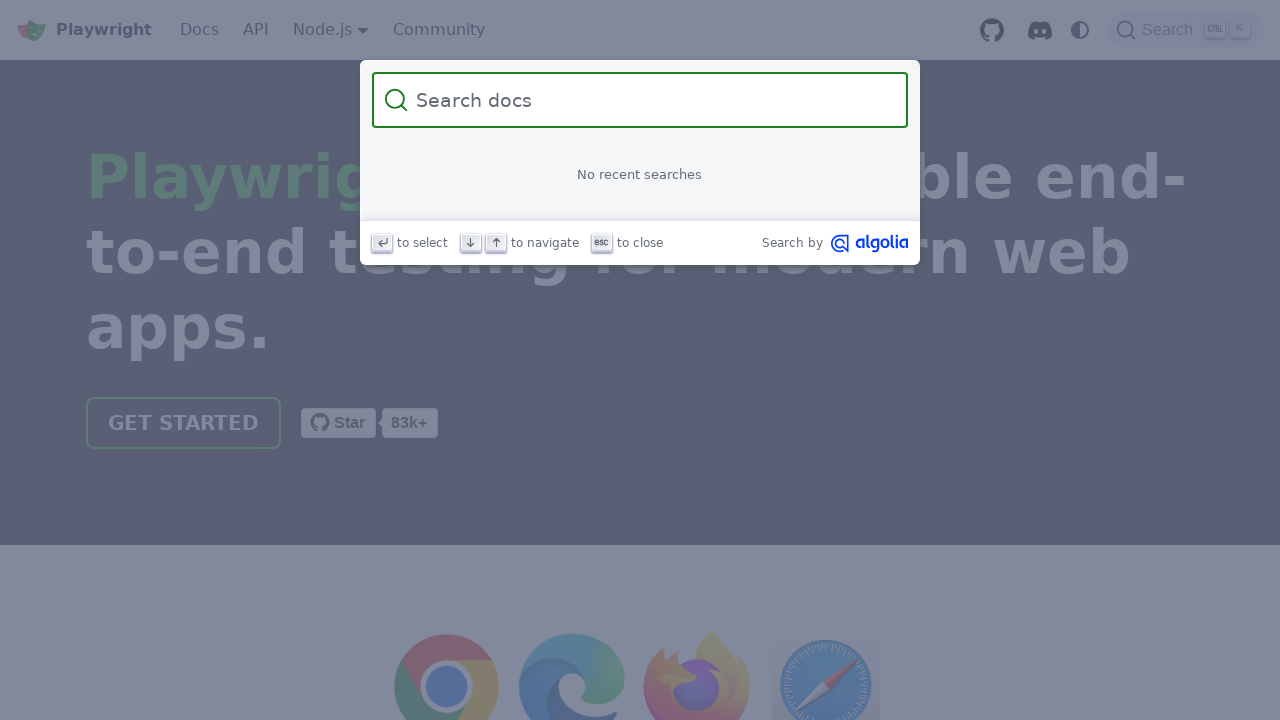